Tests iframe interaction by switching to an iframe, clearing and filling a text editor, then verifying the content and header display

Starting URL: https://loopcamp.vercel.app/iframe.html

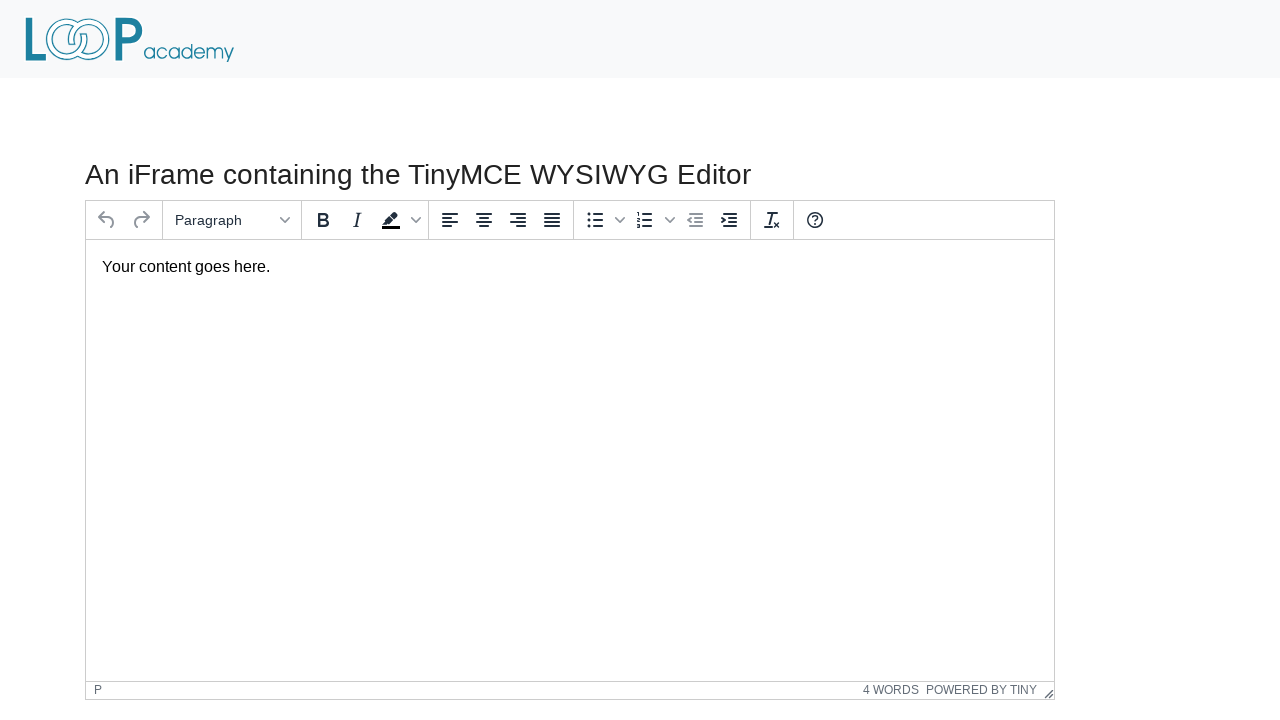

Located first iframe on the page
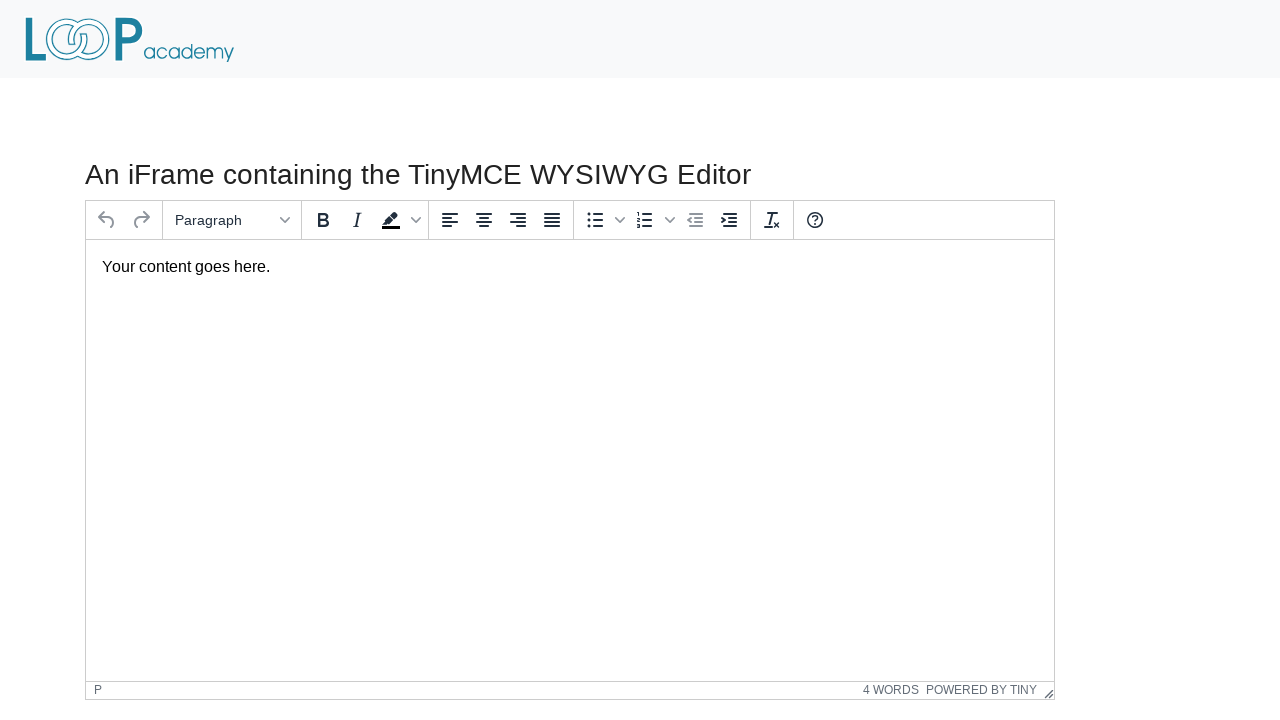

Located text editor element in iframe
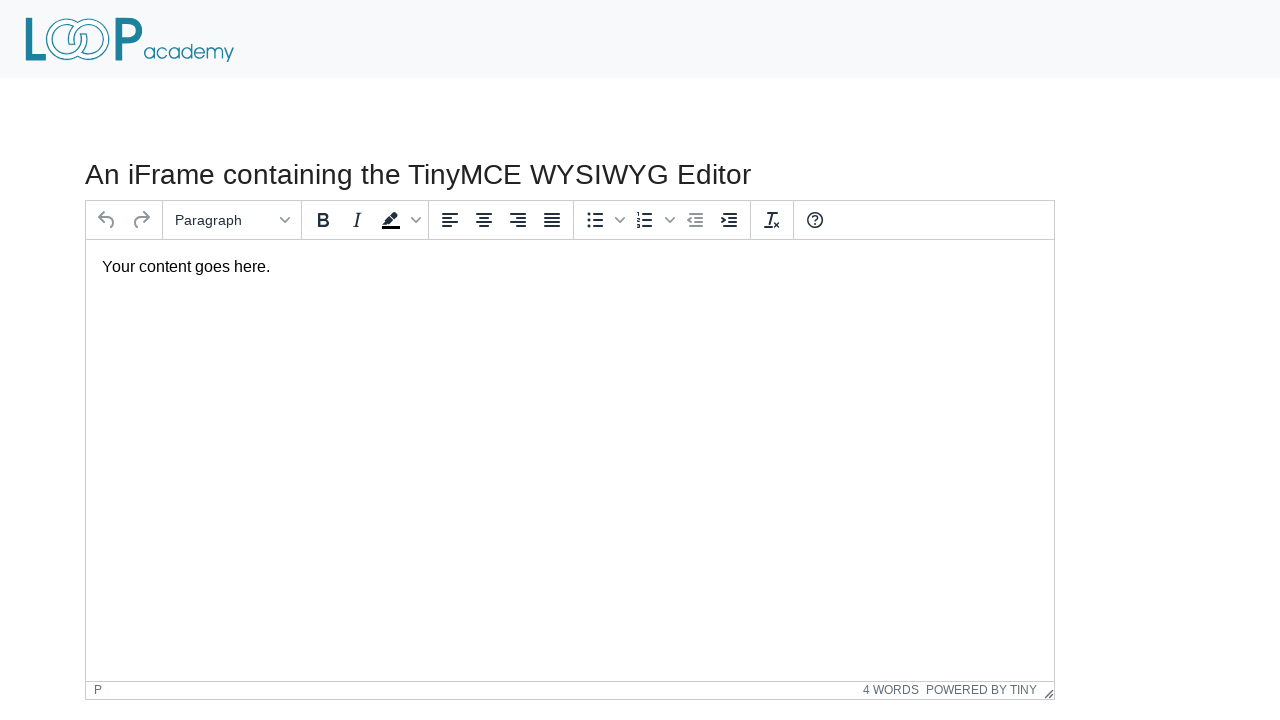

Cleared text editor content on iframe >> nth=0 >> internal:control=enter-frame >> xpath=//*[@id='tinymce']
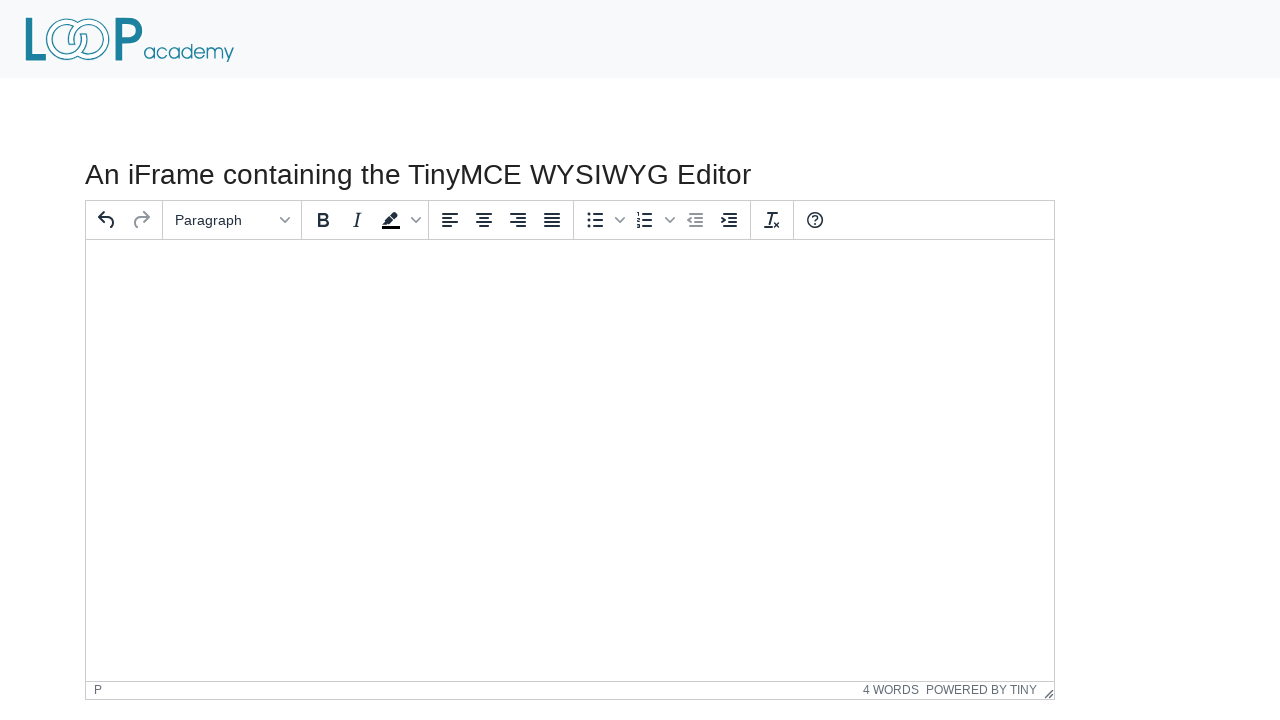

Filled text editor with 'Loopcamp' on iframe >> nth=0 >> internal:control=enter-frame >> xpath=//*[@id='tinymce']
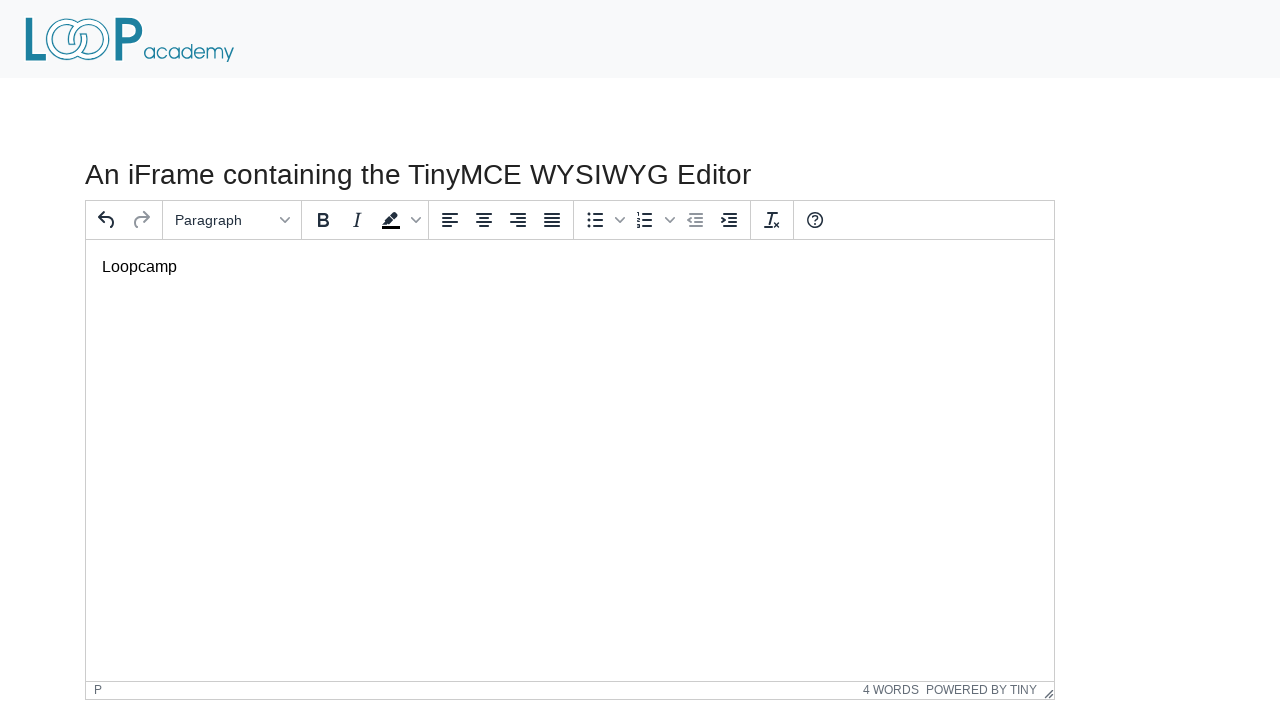

Verified text editor content is 'Loopcamp'
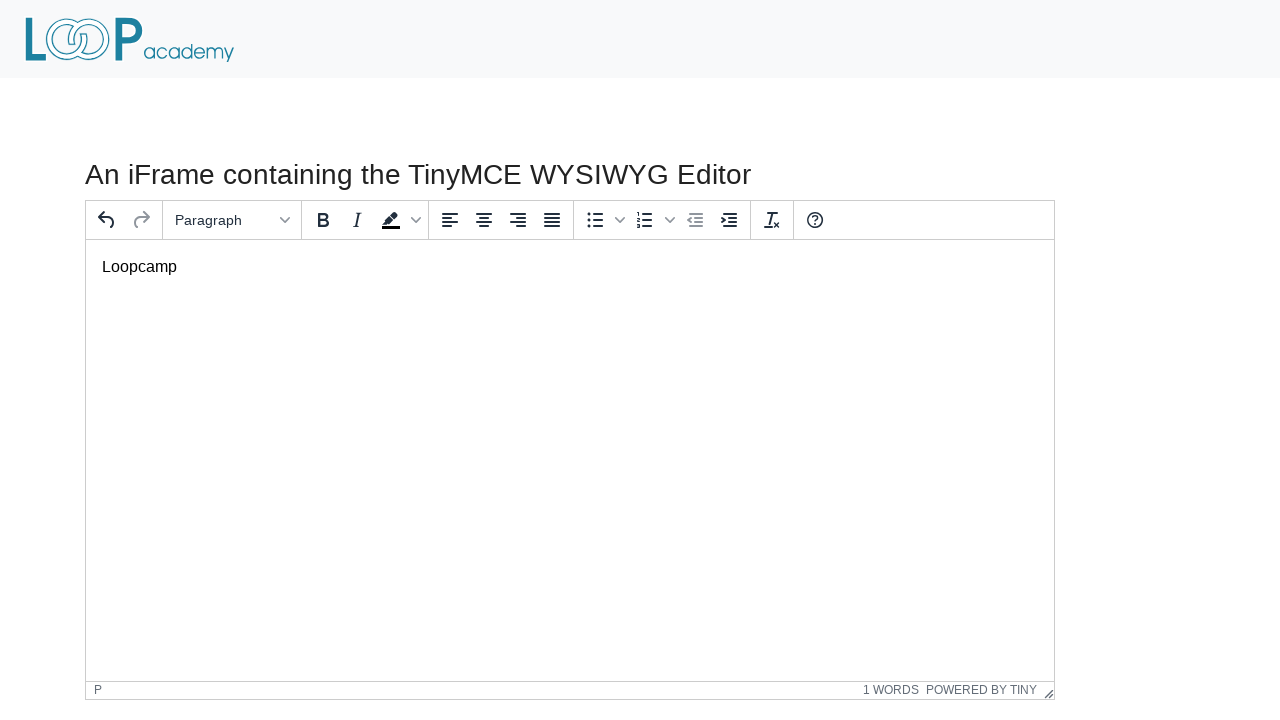

Located header element 'An iFrame'
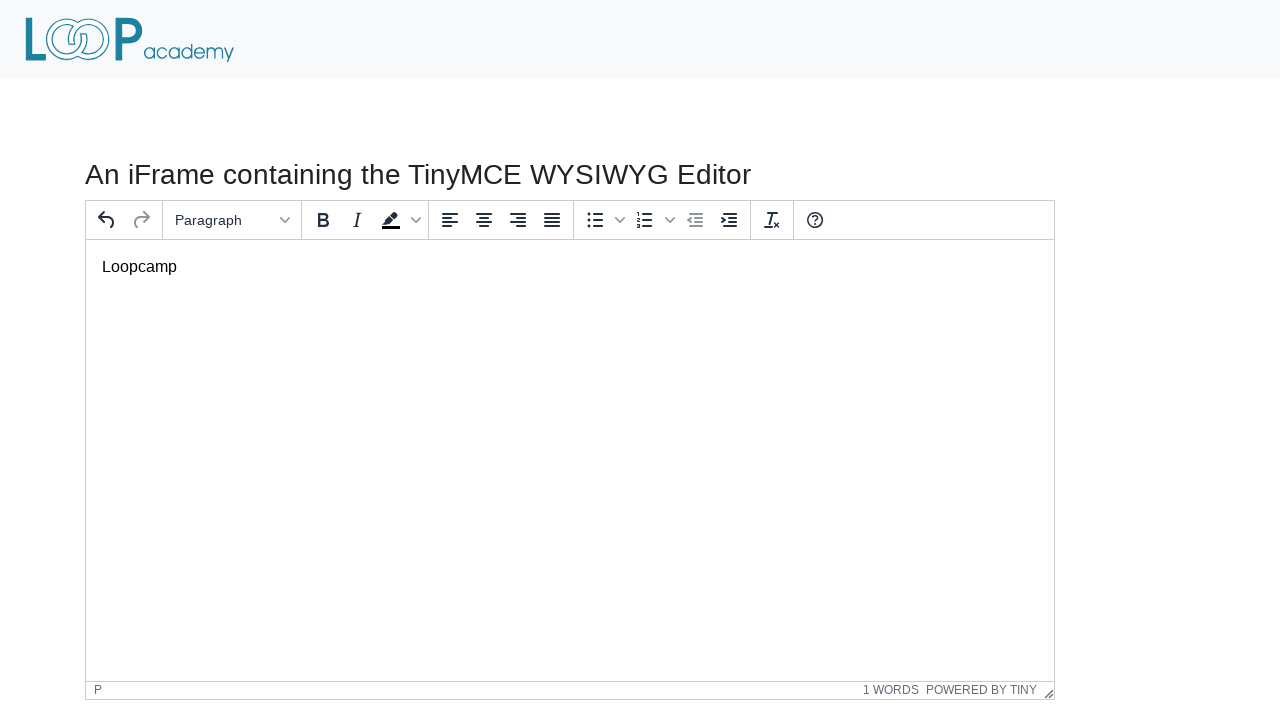

Verified header is visible
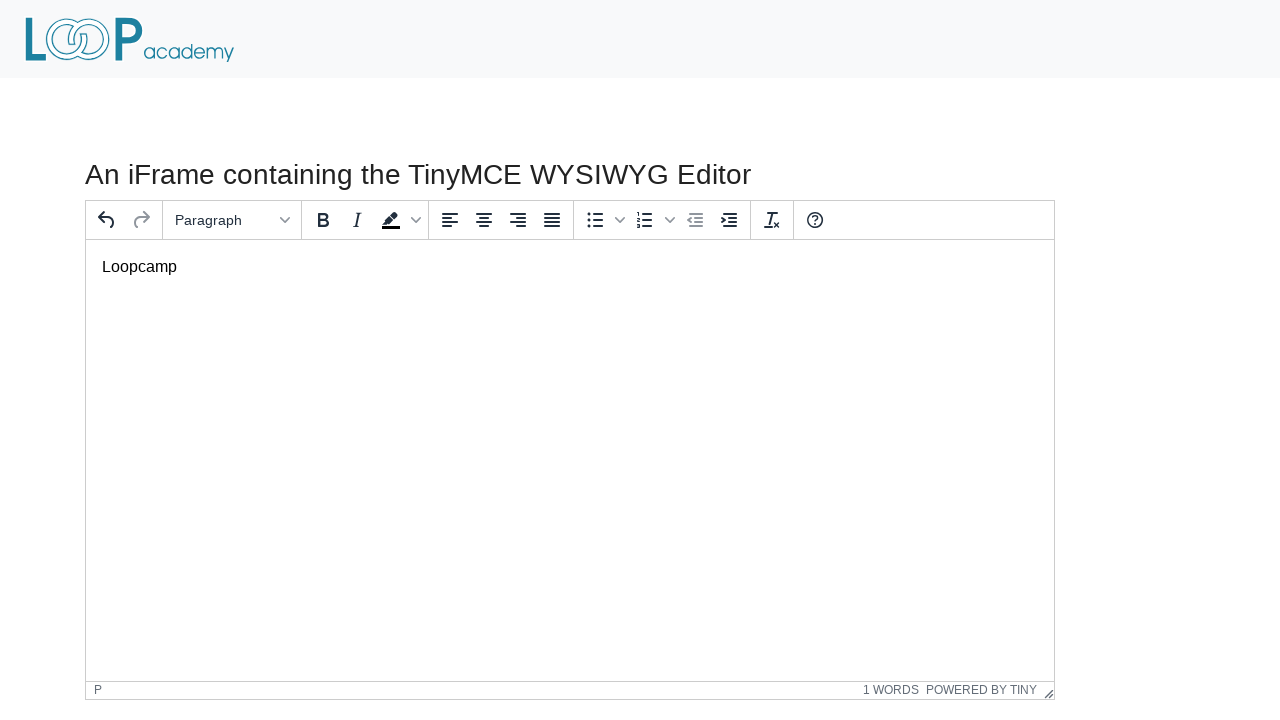

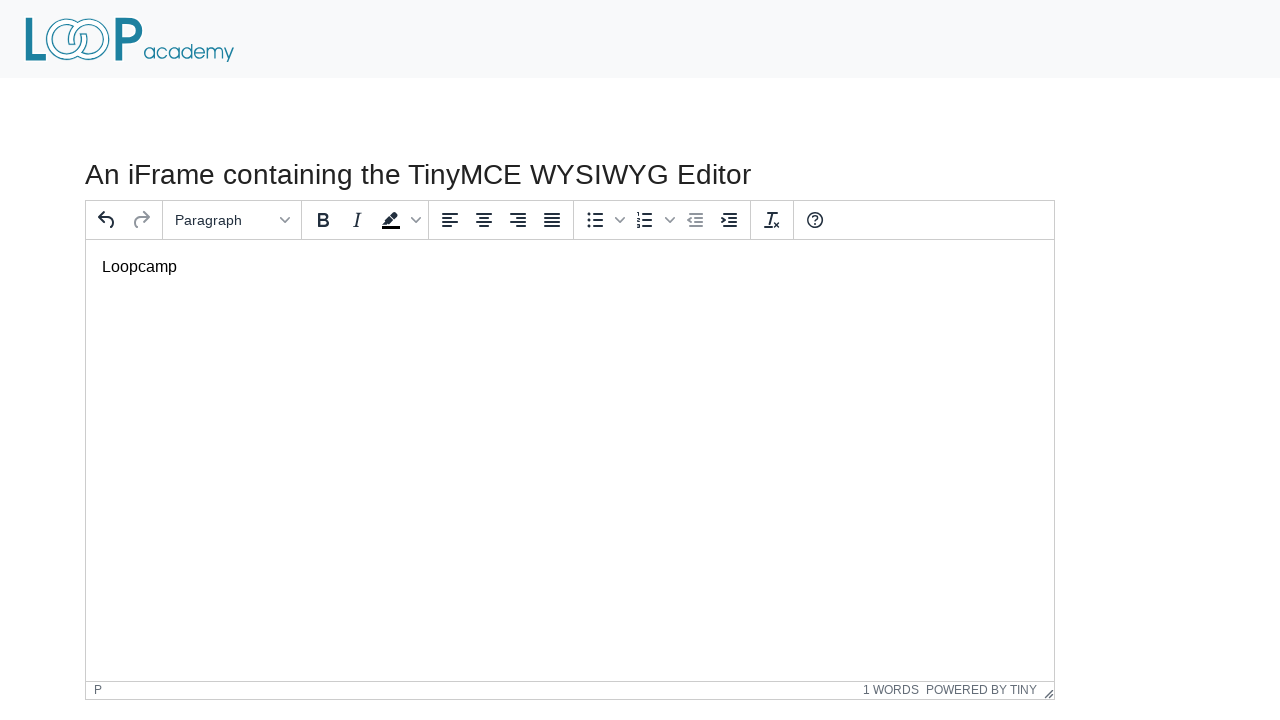